Tests jQuery UI slider functionality by dragging the slider handle horizontally to a new position

Starting URL: https://jqueryui.com/slider/

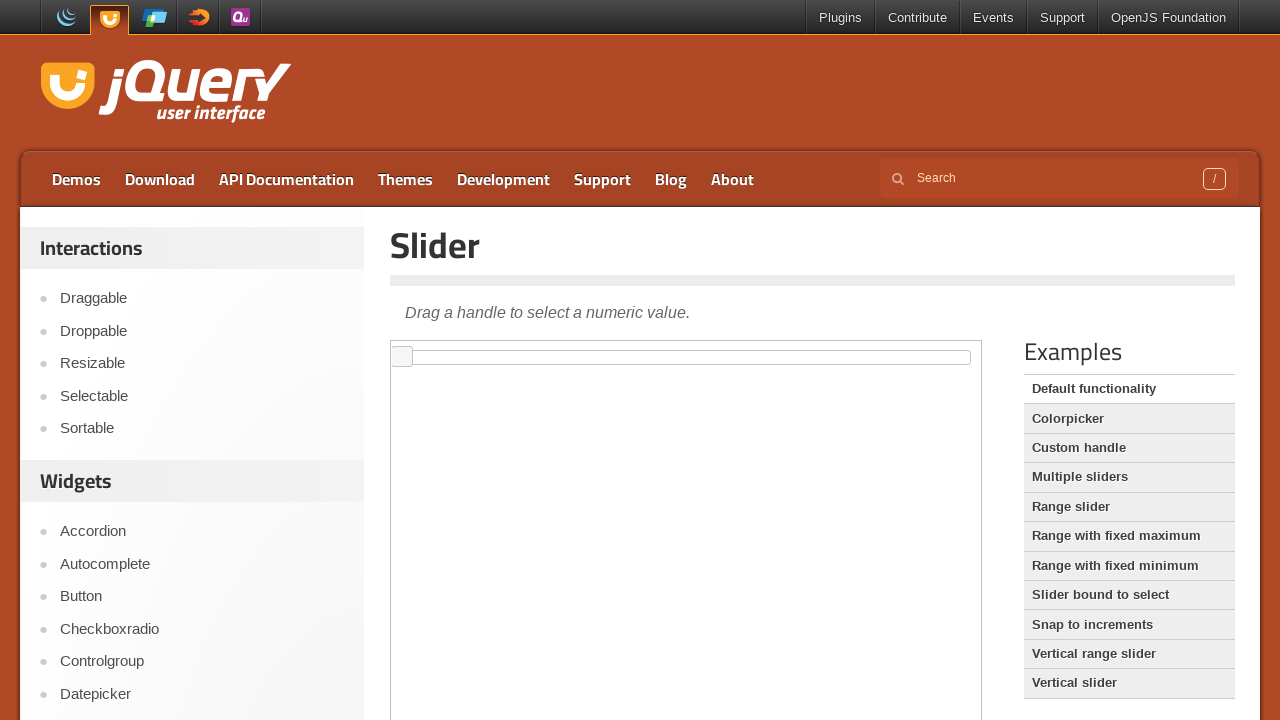

Located iframe containing the slider
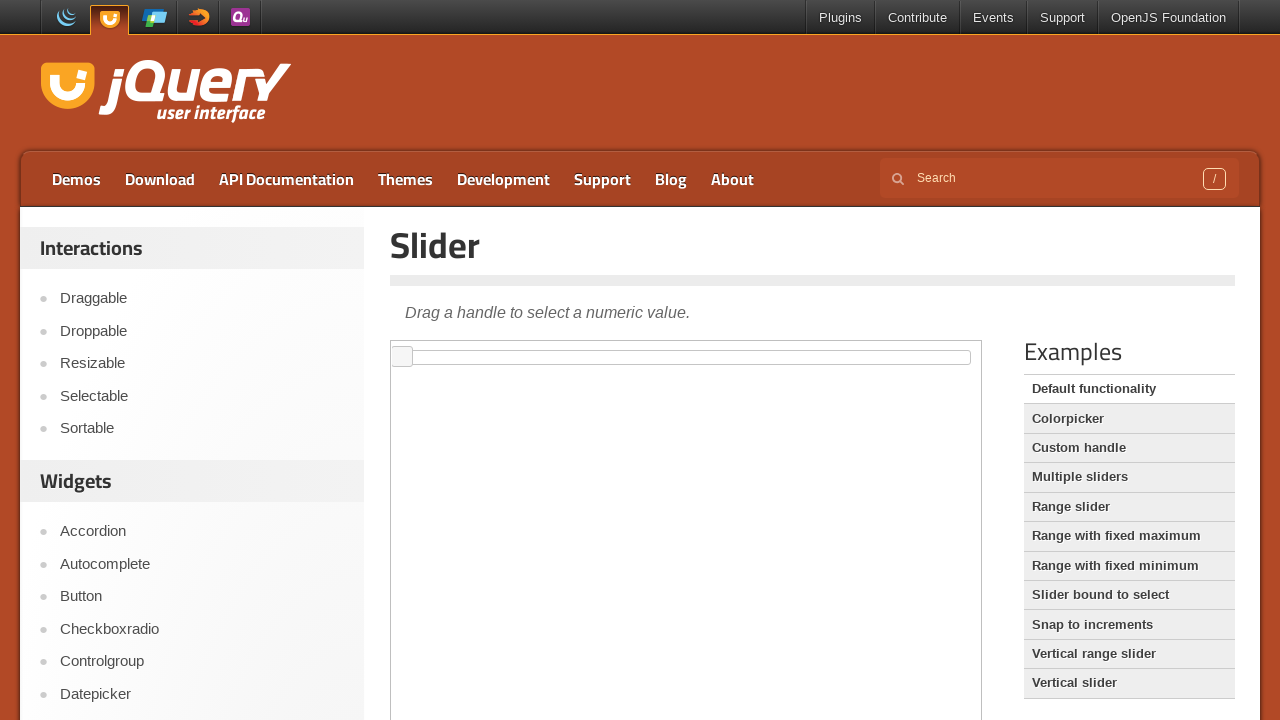

Located slider element within iframe
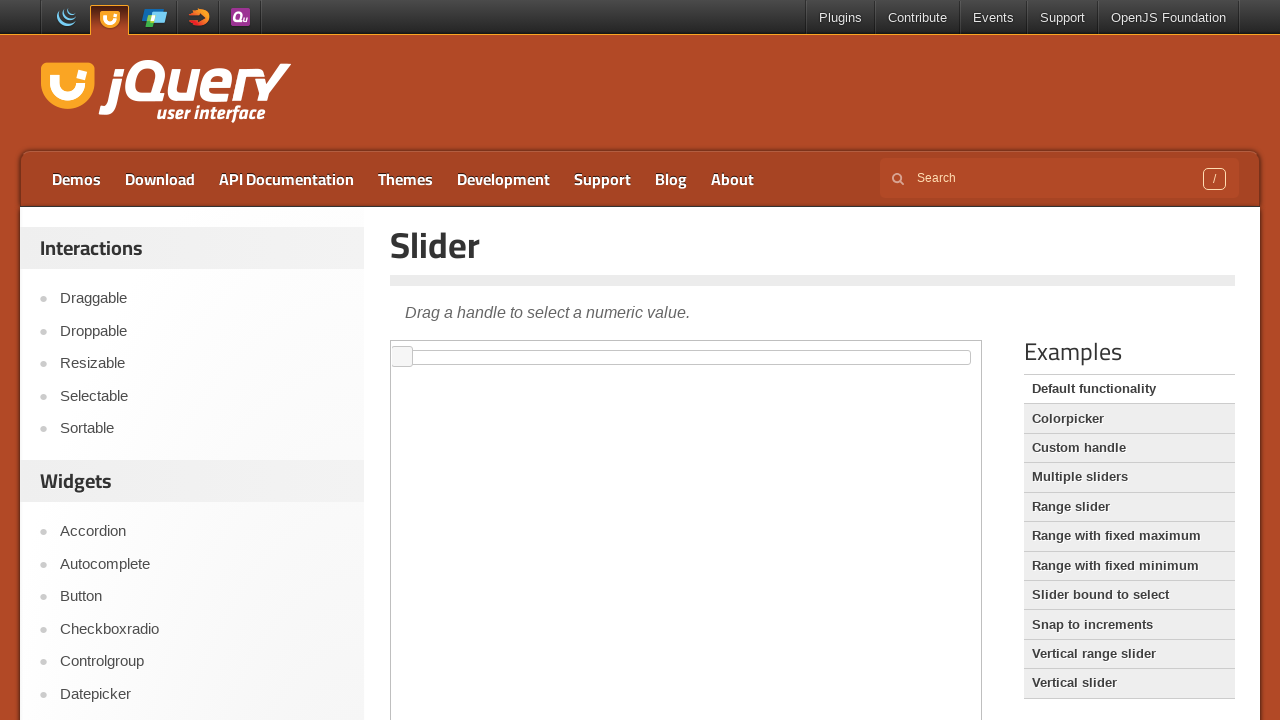

Retrieved slider bounding box coordinates
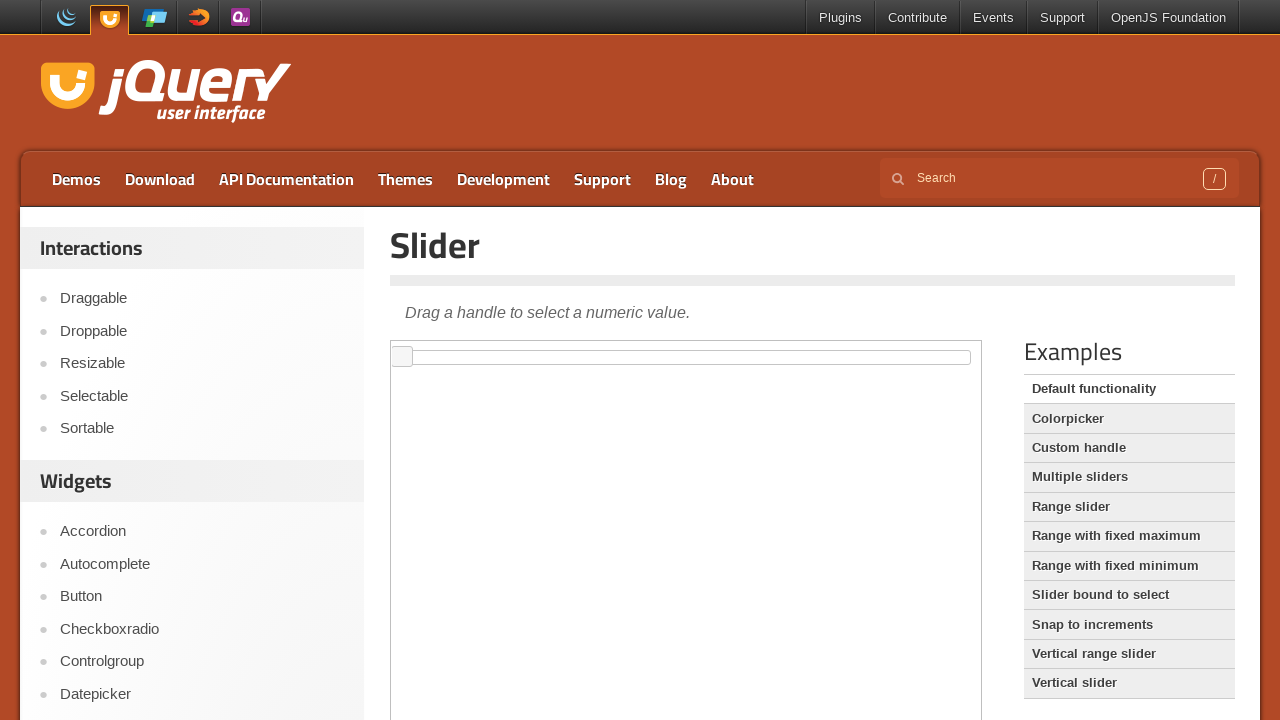

Moved mouse to slider handle starting position at (410, 357)
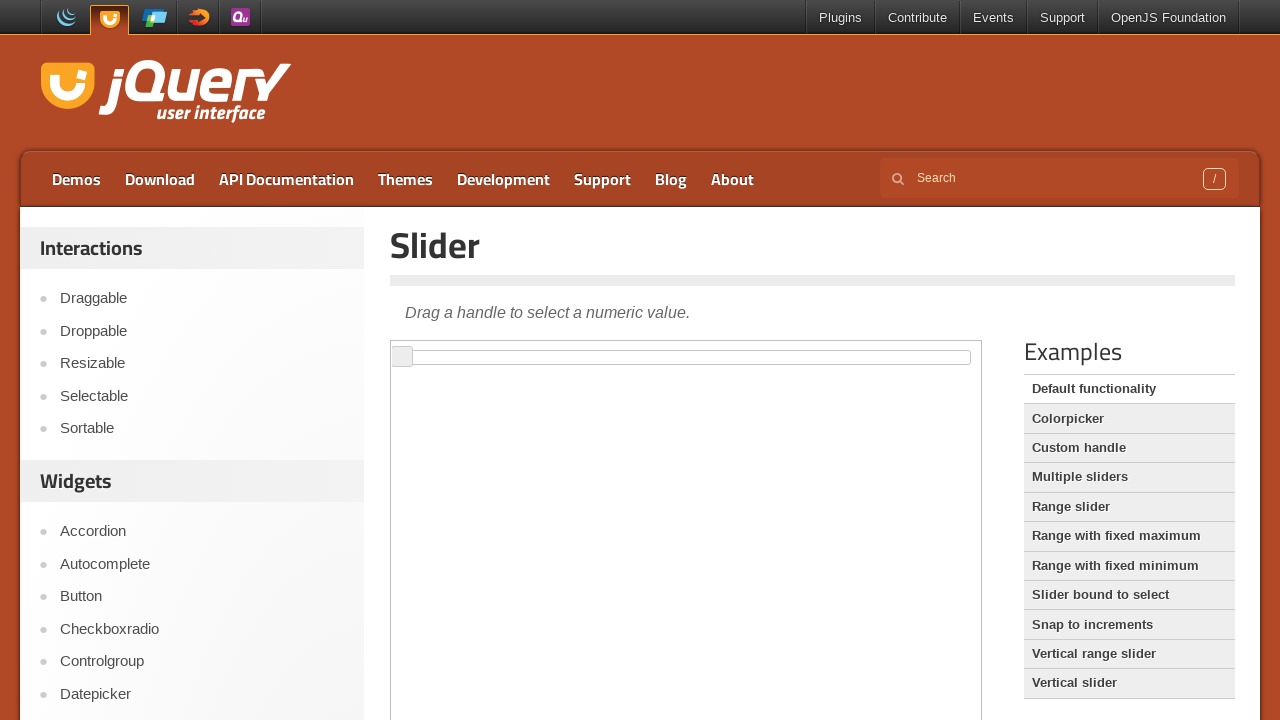

Pressed mouse button down on slider handle at (410, 357)
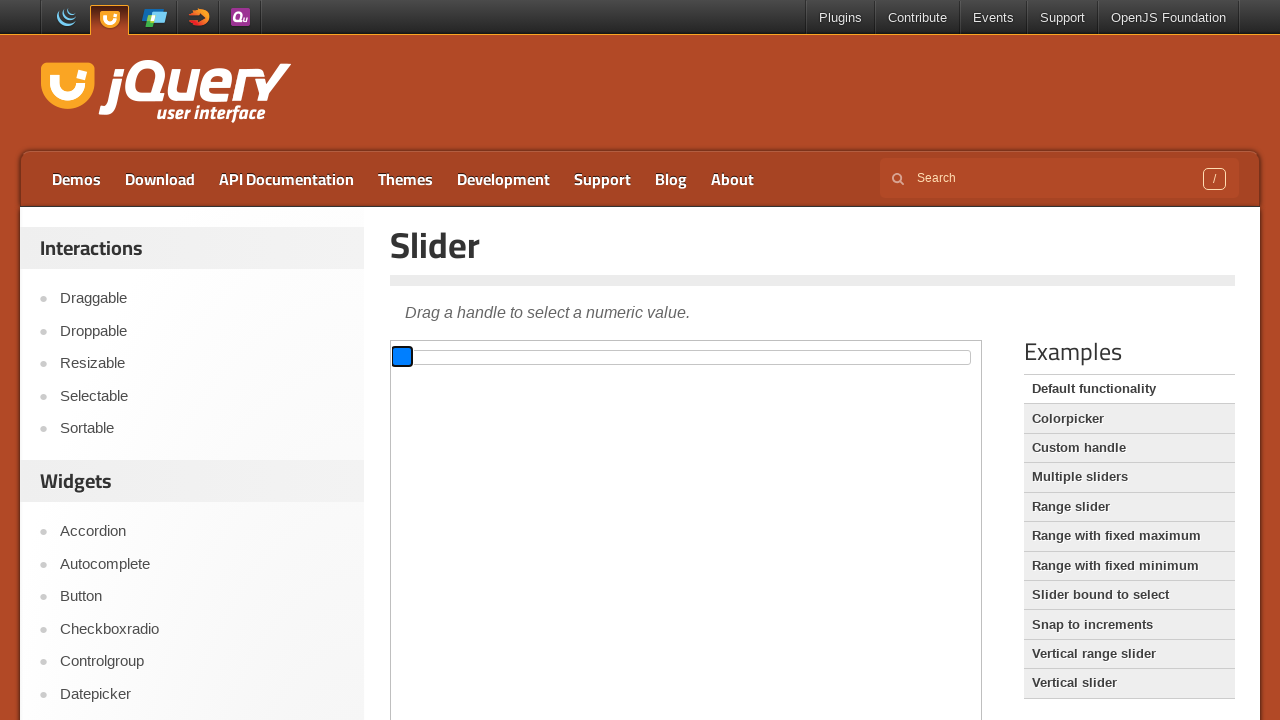

Dragged slider handle 300 pixels to the right at (710, 357)
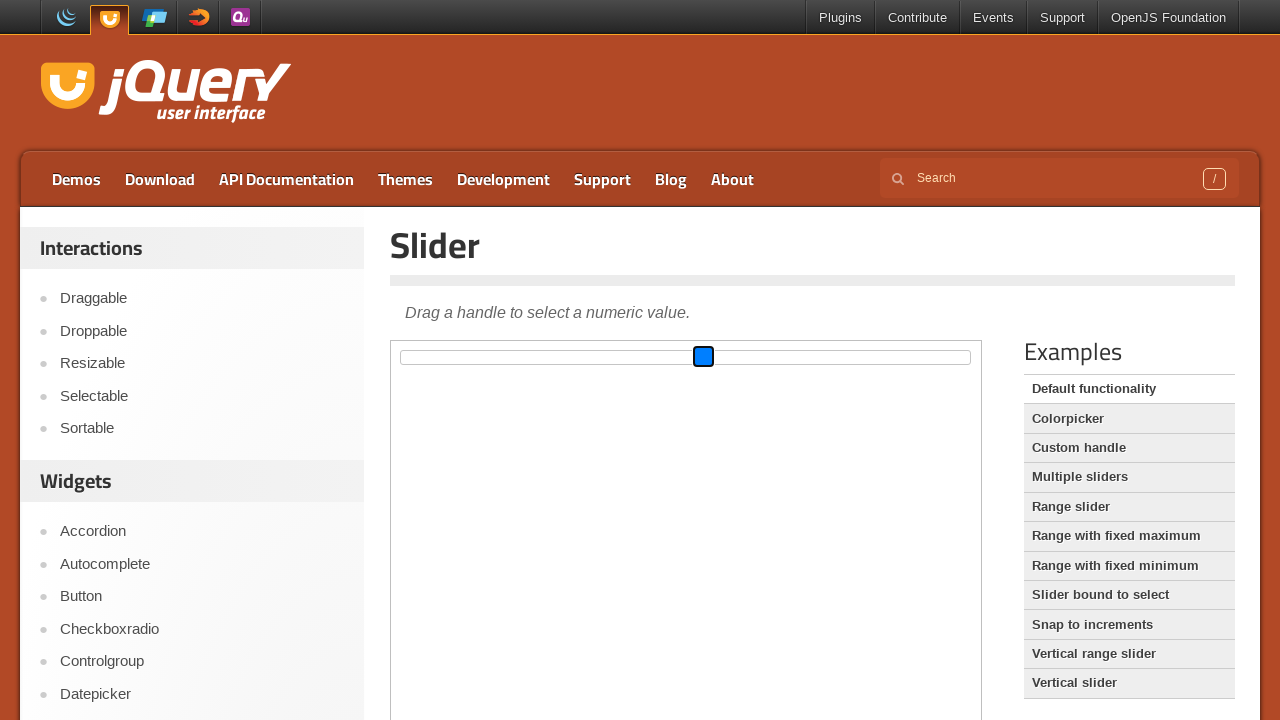

Released mouse button, completing slider drag action at (710, 357)
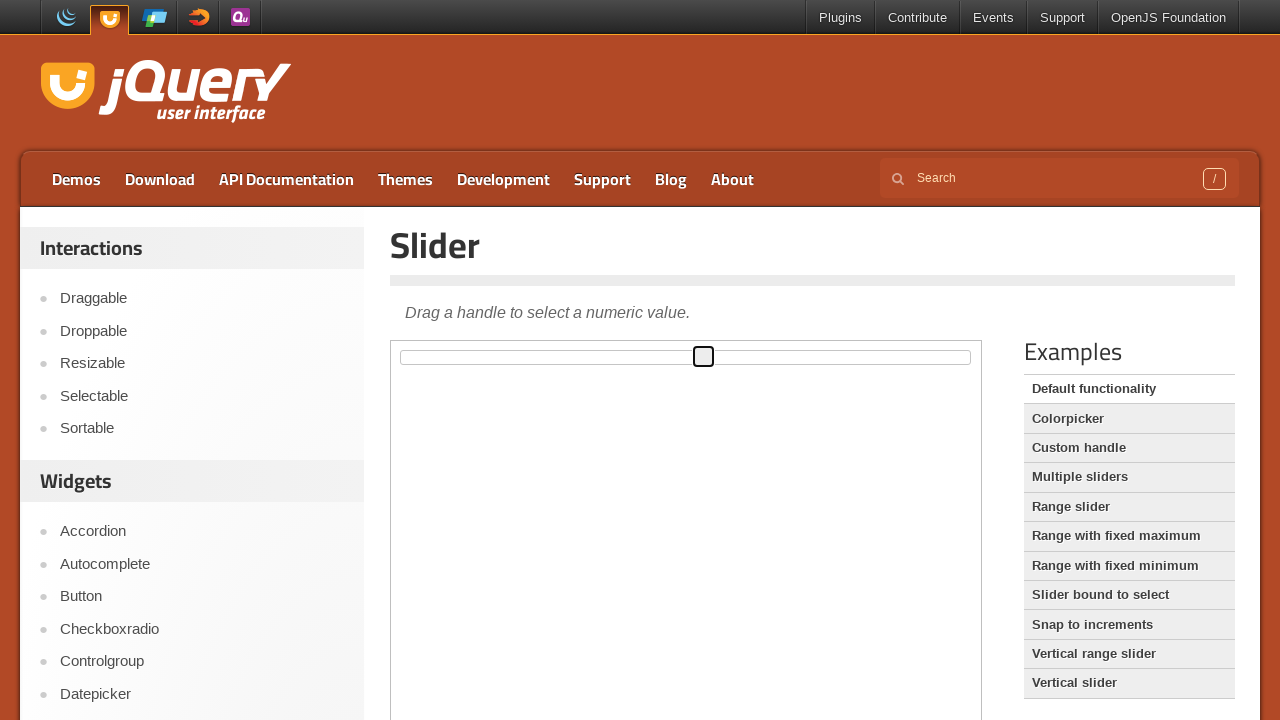

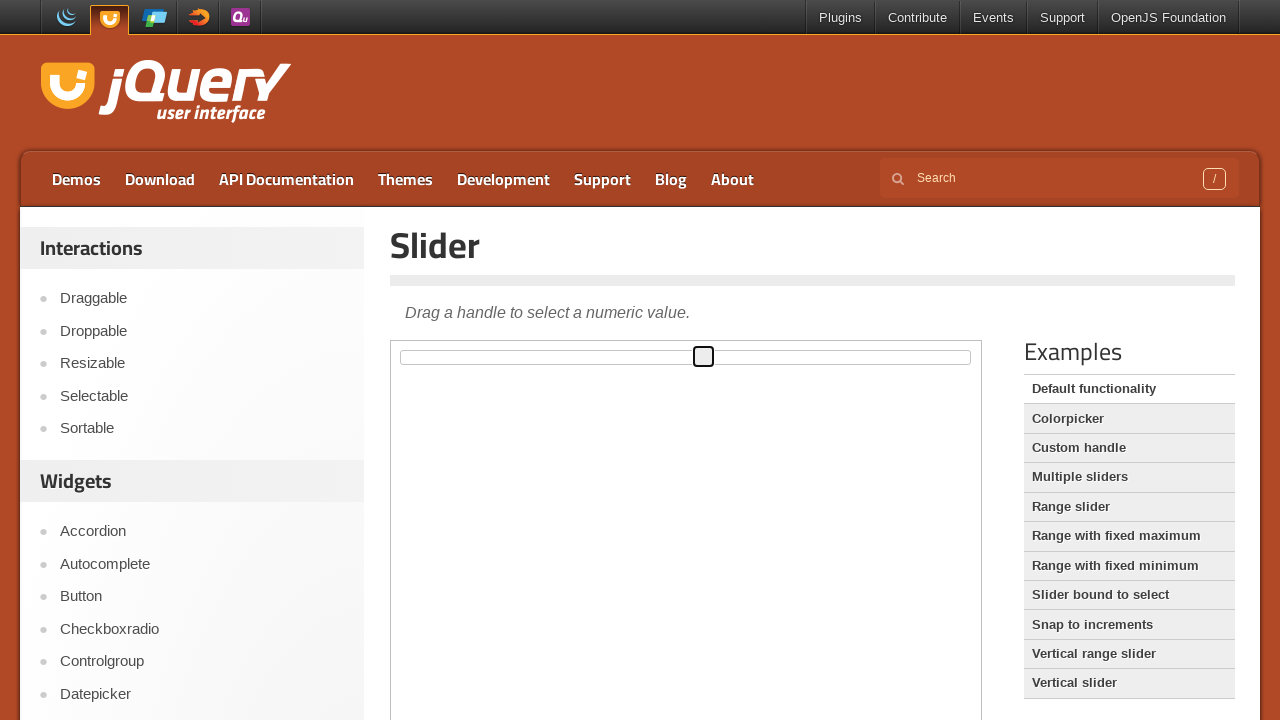